Opens the Bilibili video streaming website homepage. This is a minimal navigation test with no further interactions.

Starting URL: https://www.bilibili.com/

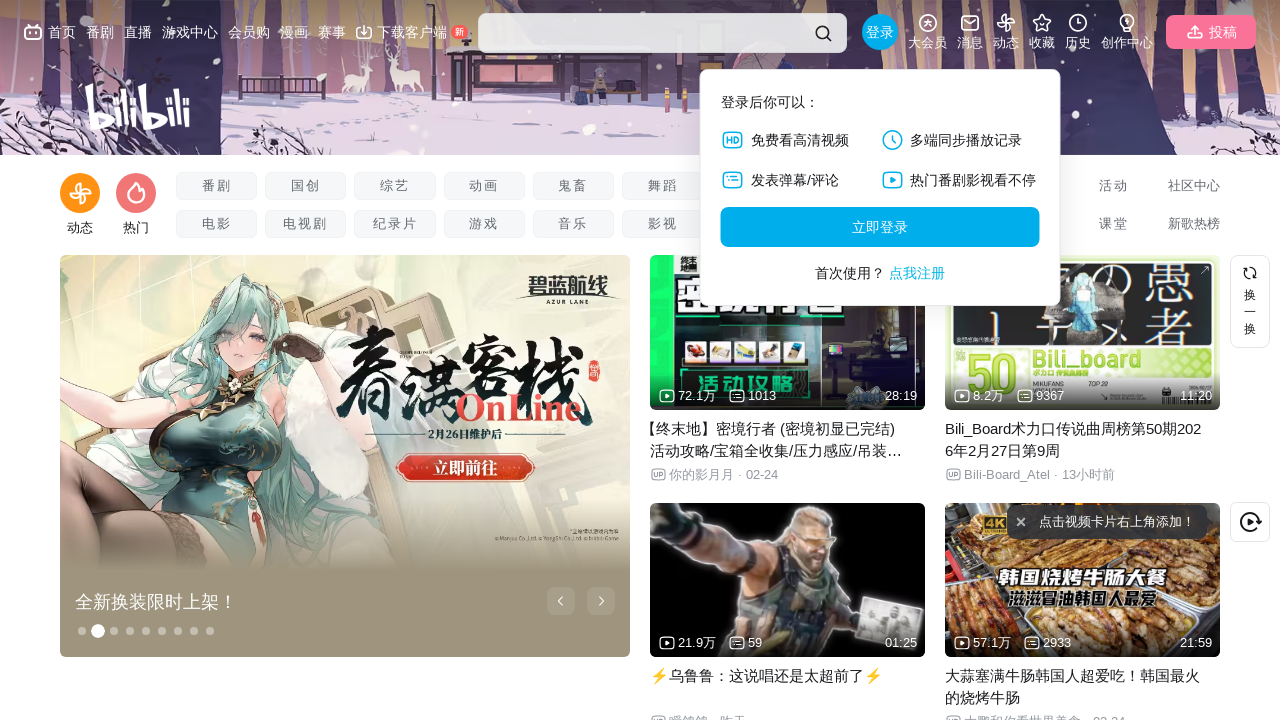

Waited for Bilibili homepage to load (domcontentloaded)
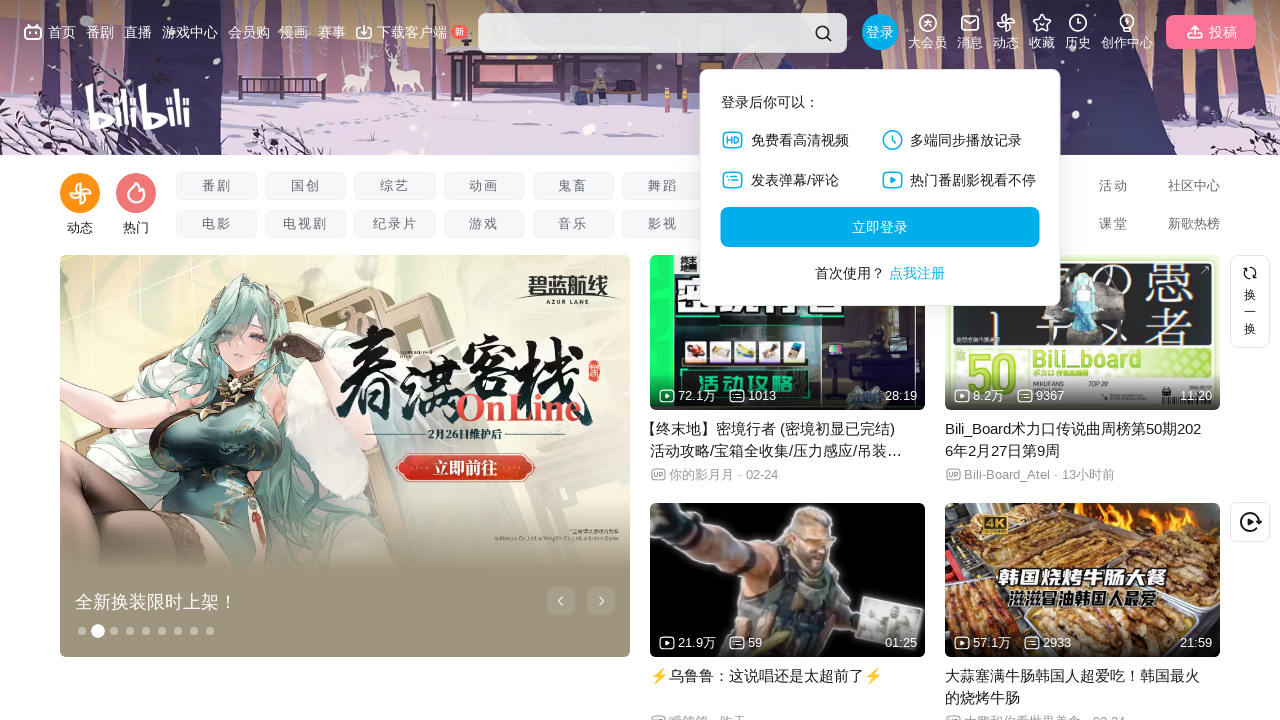

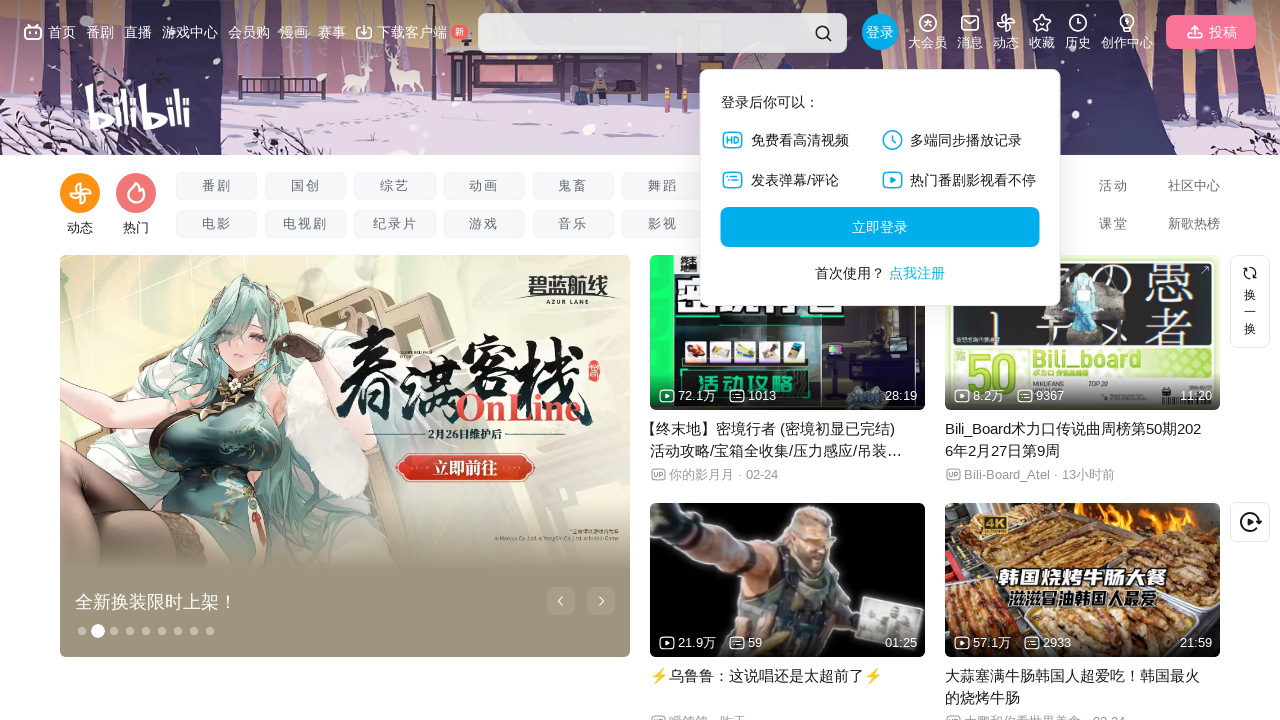